Tests the search functionality on the PROS Unicam website by clicking the search toggle, entering "Digital Twin" as a search query, and verifying that search results contain the expected text.

Starting URL: https://pros.unicam.it/

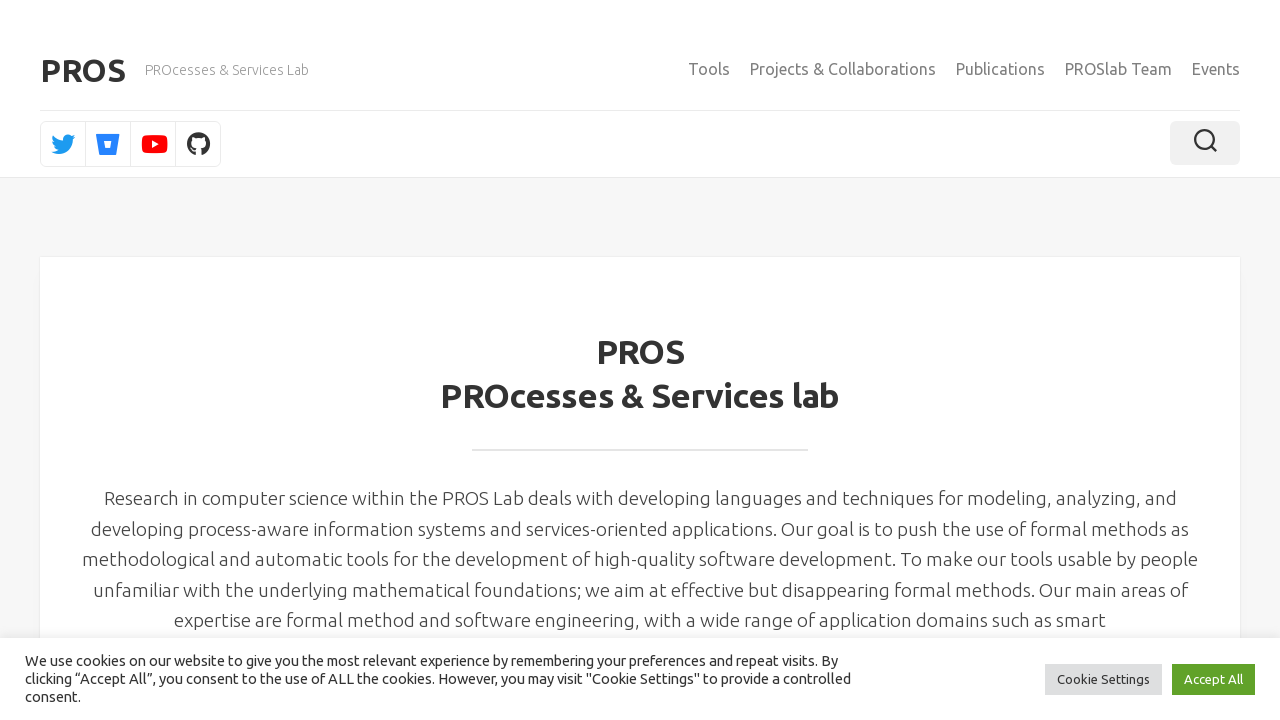

Clicked search toggle button at (1205, 143) on .toggle-search
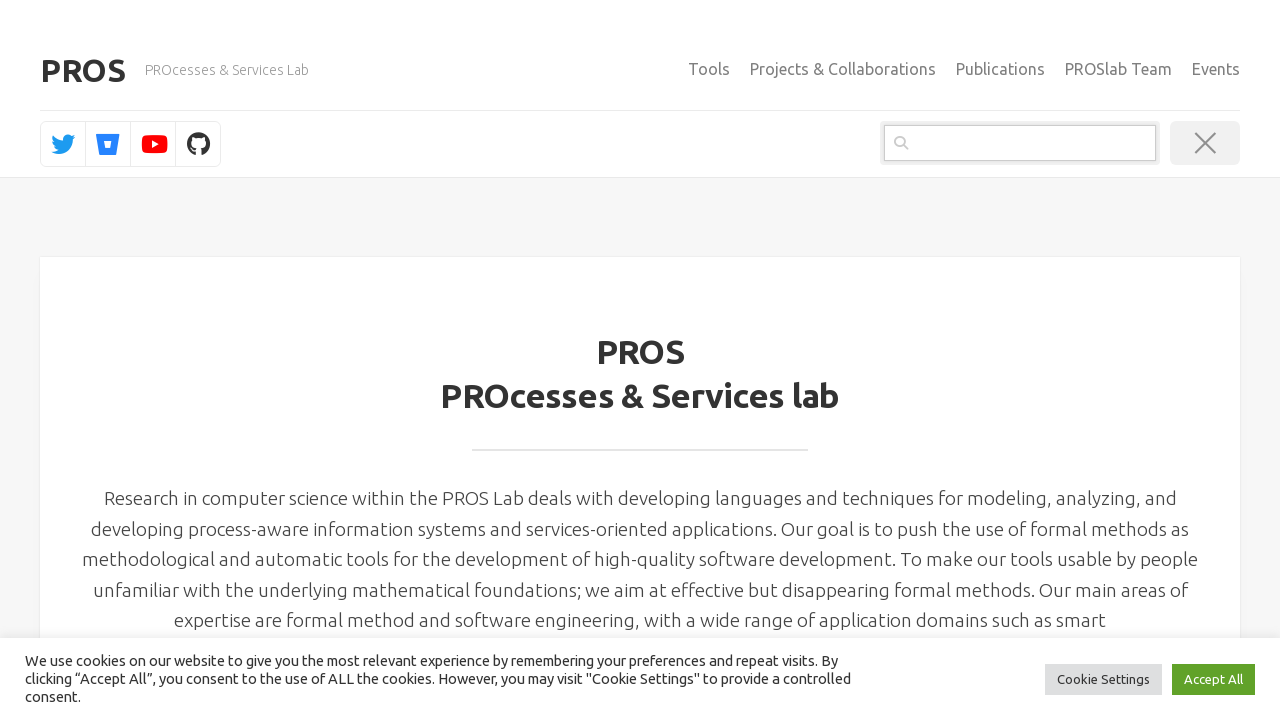

Search field became visible
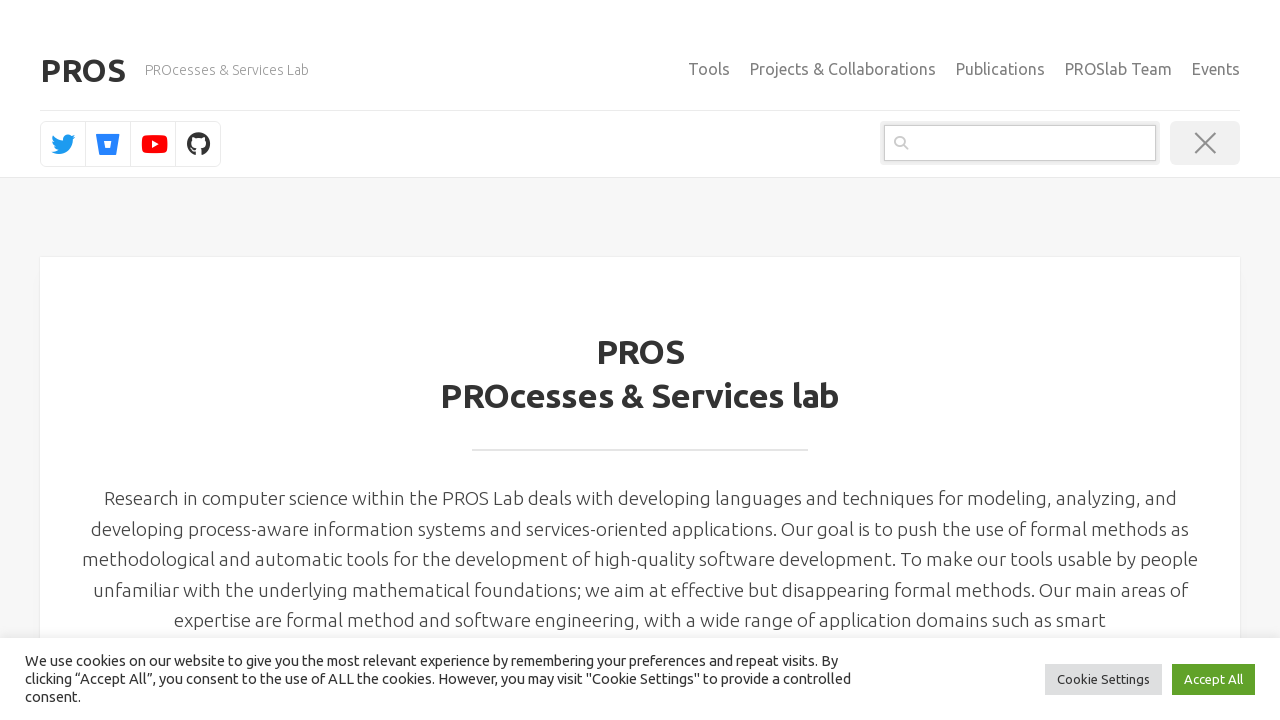

Clicked search field at (1020, 143) on .search
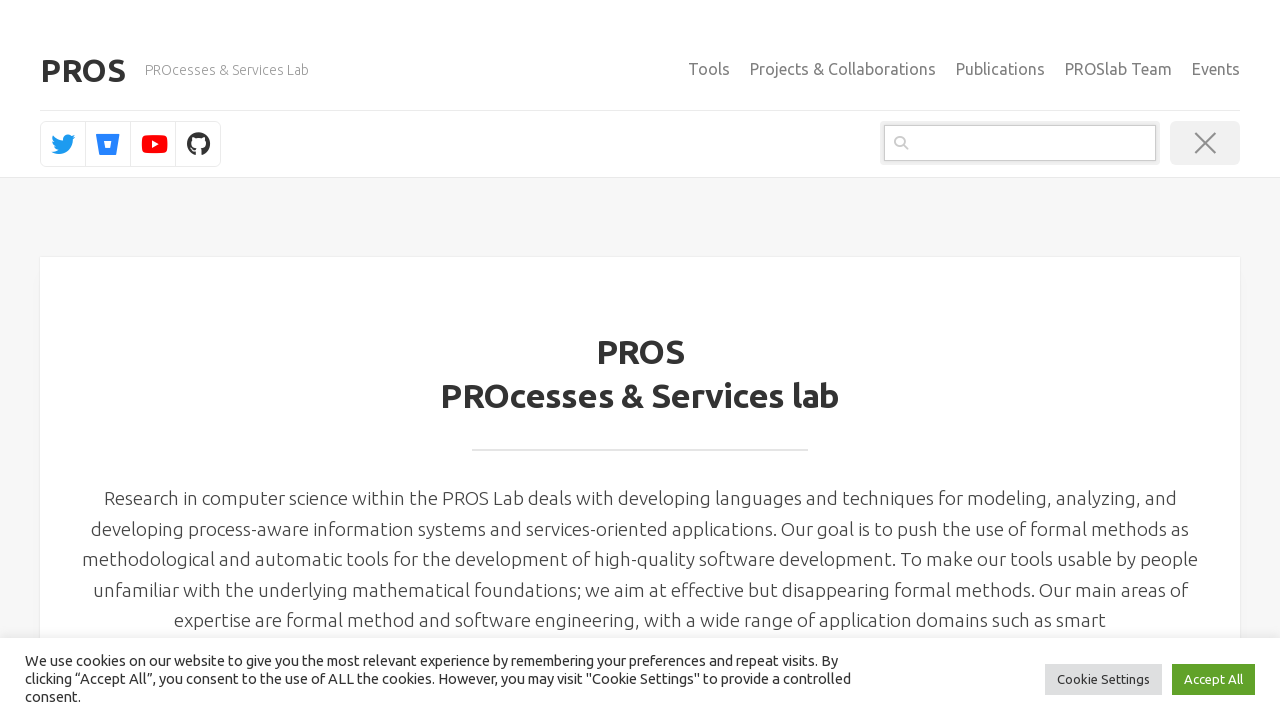

Entered 'Digital Twin' in search field on .search
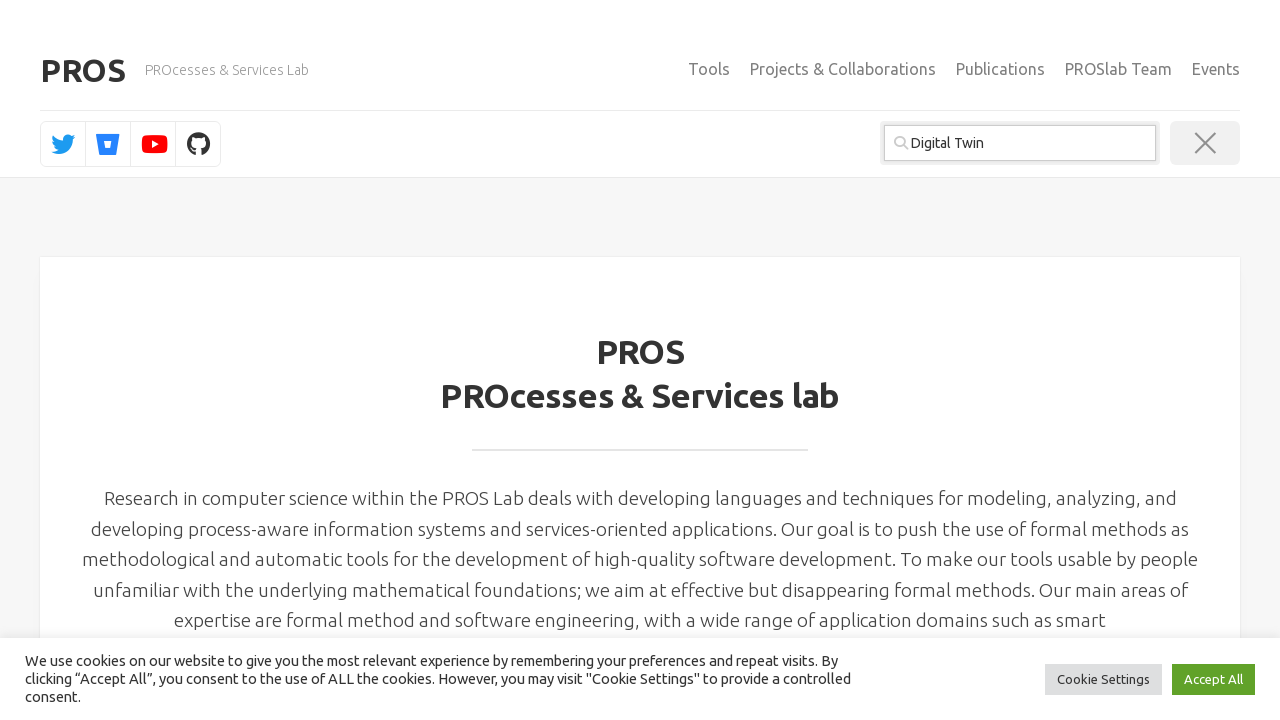

Pressed Enter to submit search query on .search
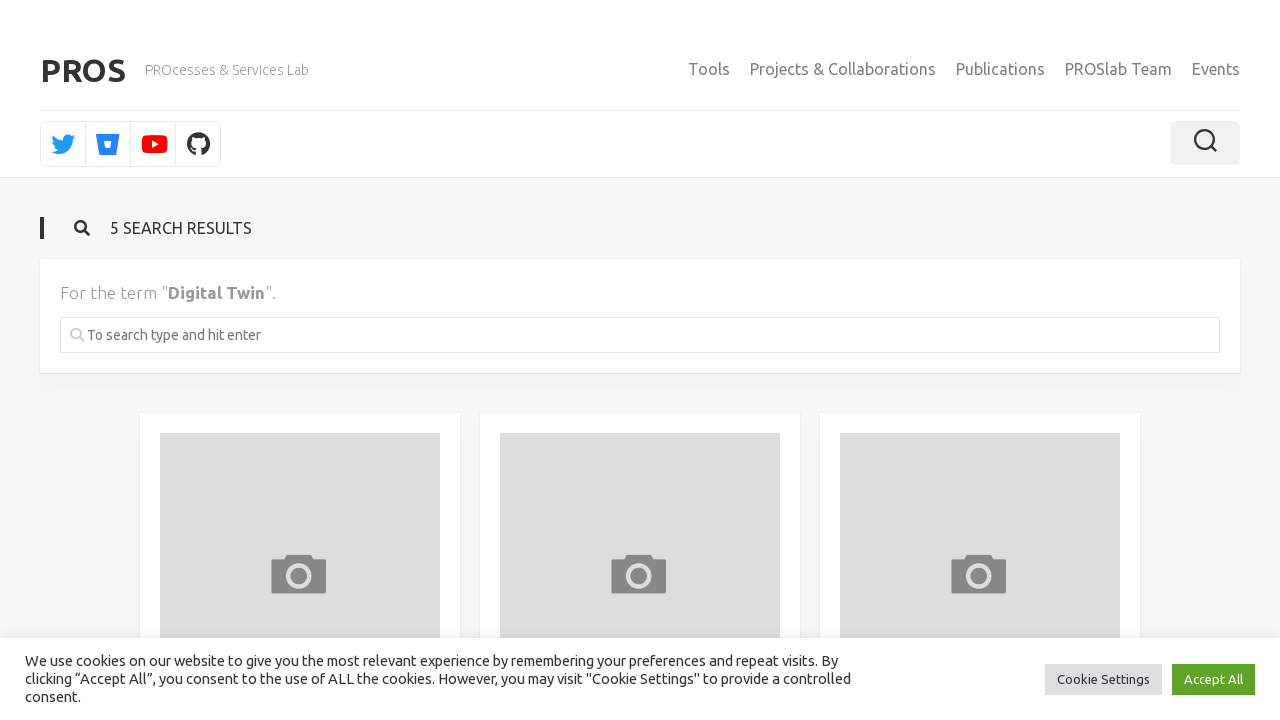

Search results loaded
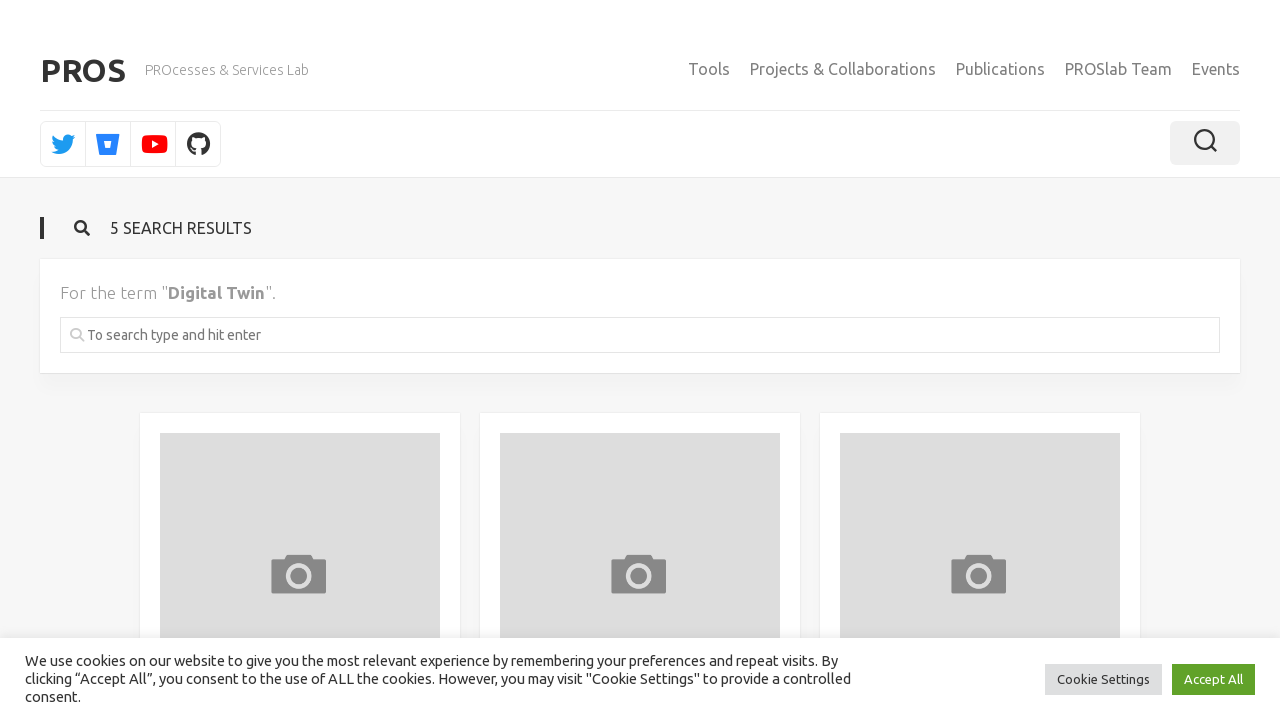

Verified 'Digital Twin' text is present in search results
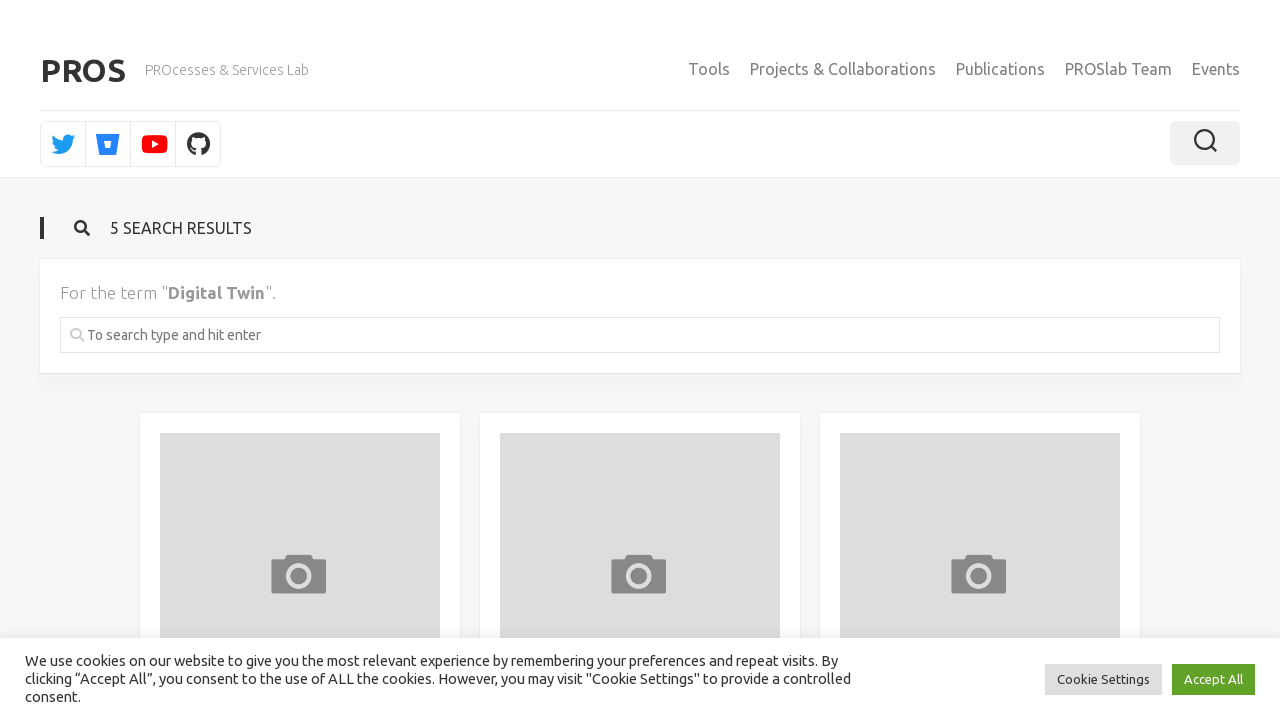

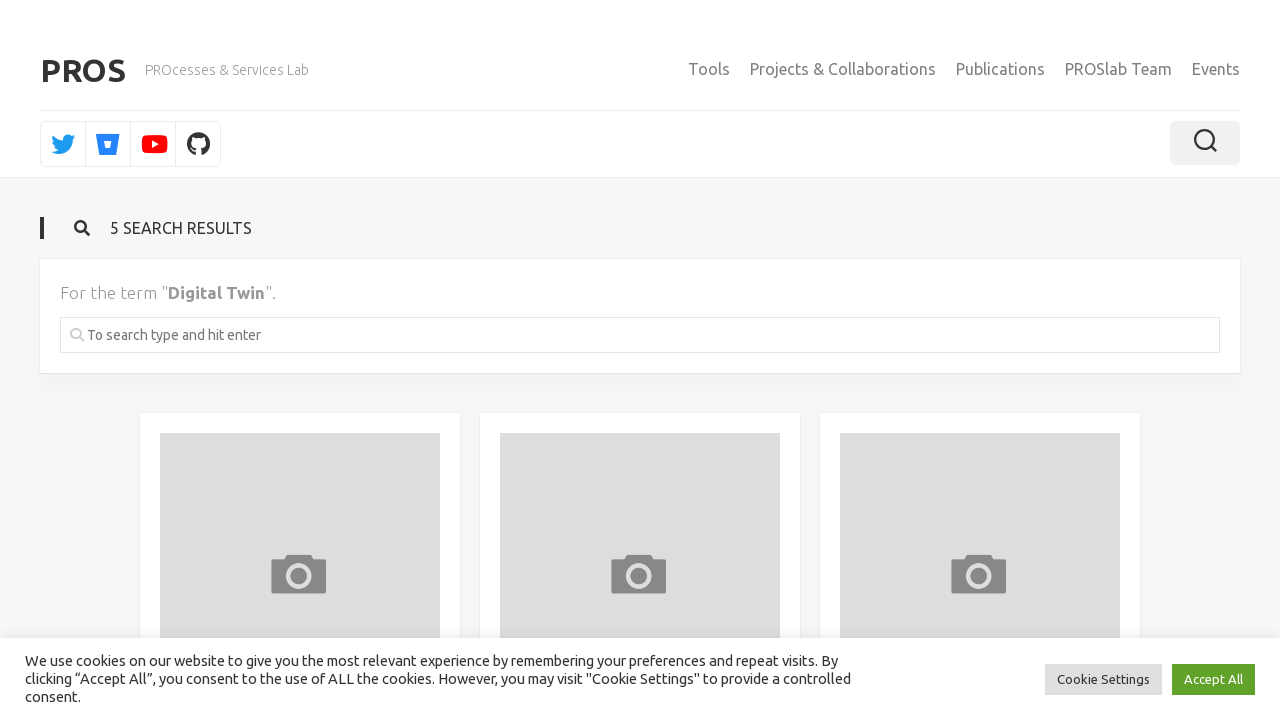